Tests login form validation when password is empty but username is provided, verifying the password required error message

Starting URL: https://www.saucedemo.com/

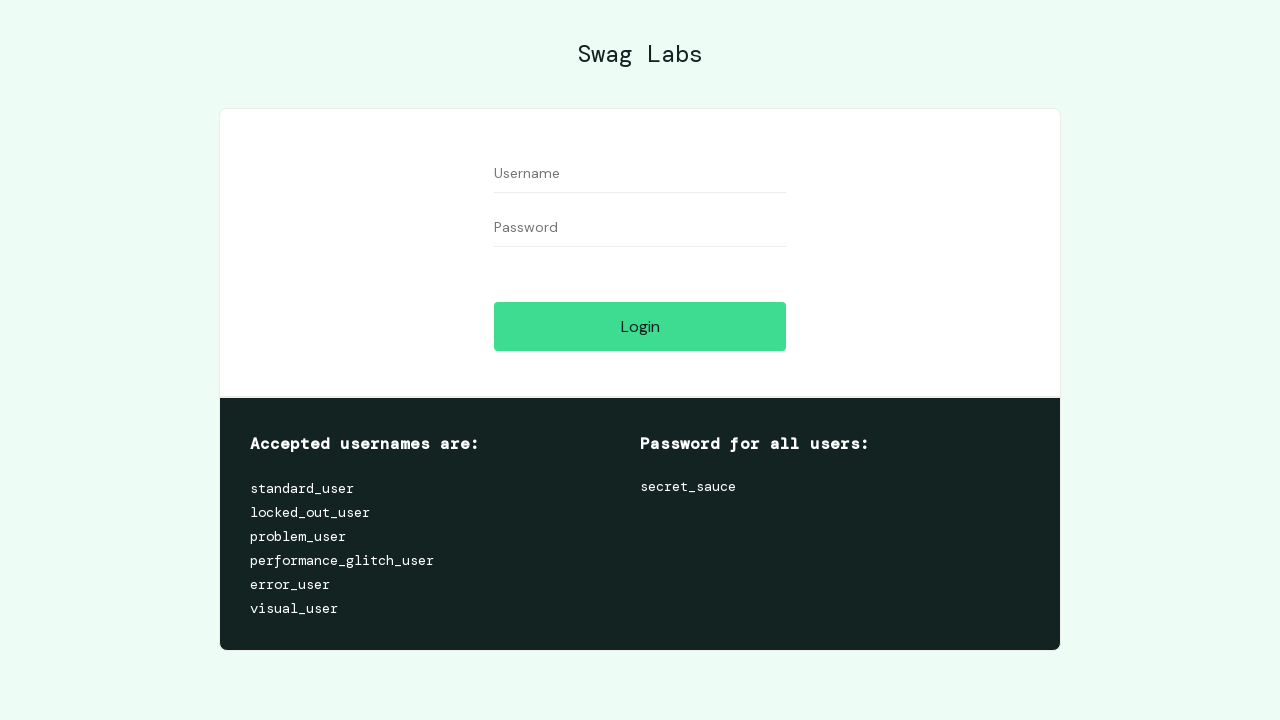

Filled username field with 'standard_user' on #user-name
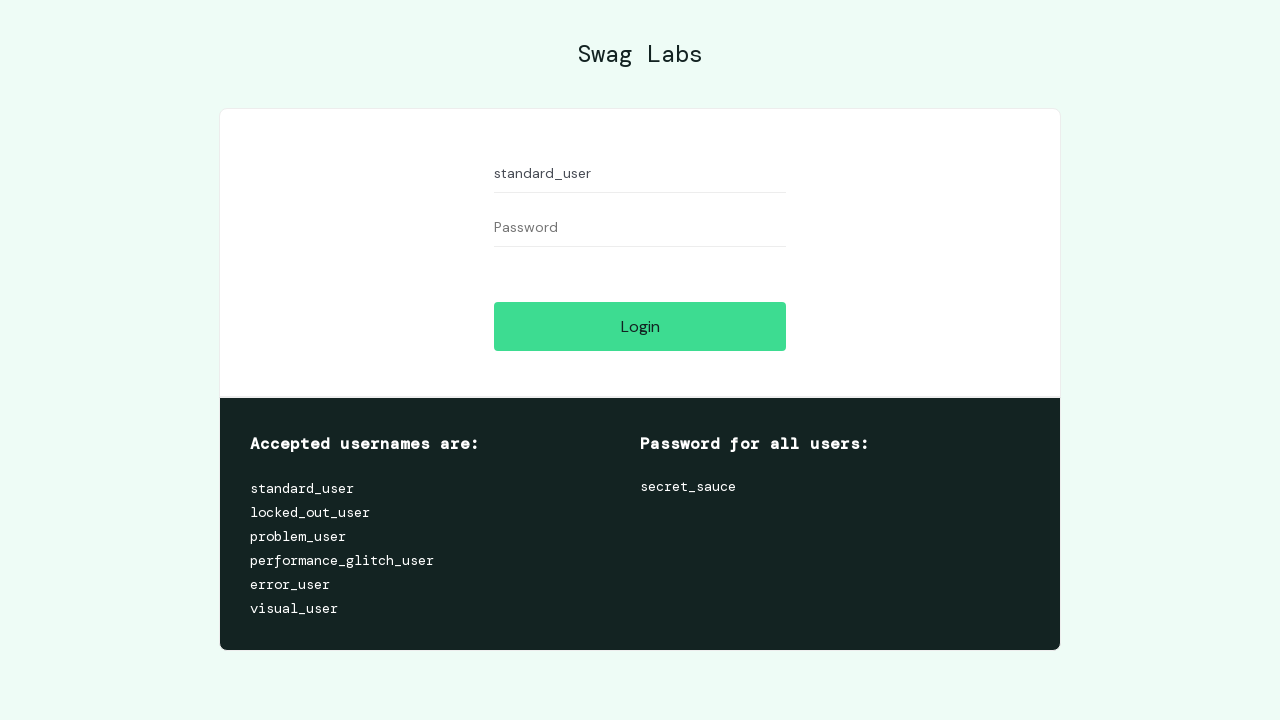

Left password field empty on #password
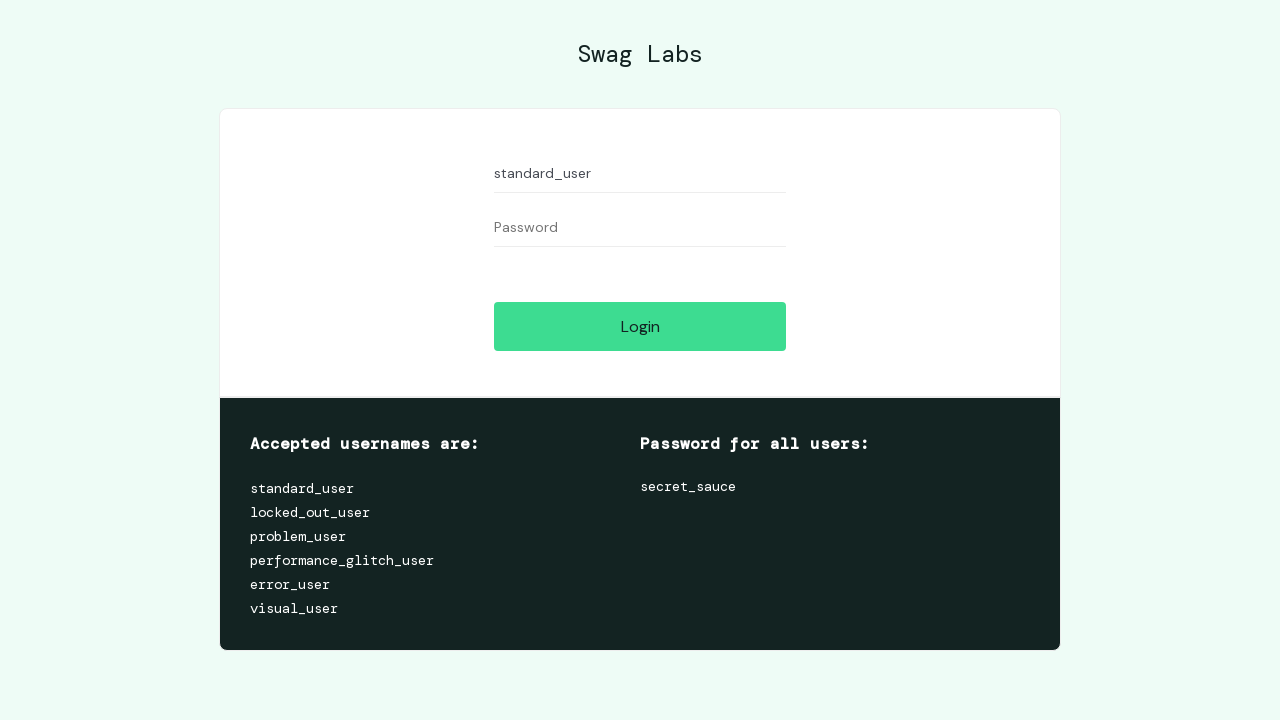

Clicked login button at (640, 326) on #login-button
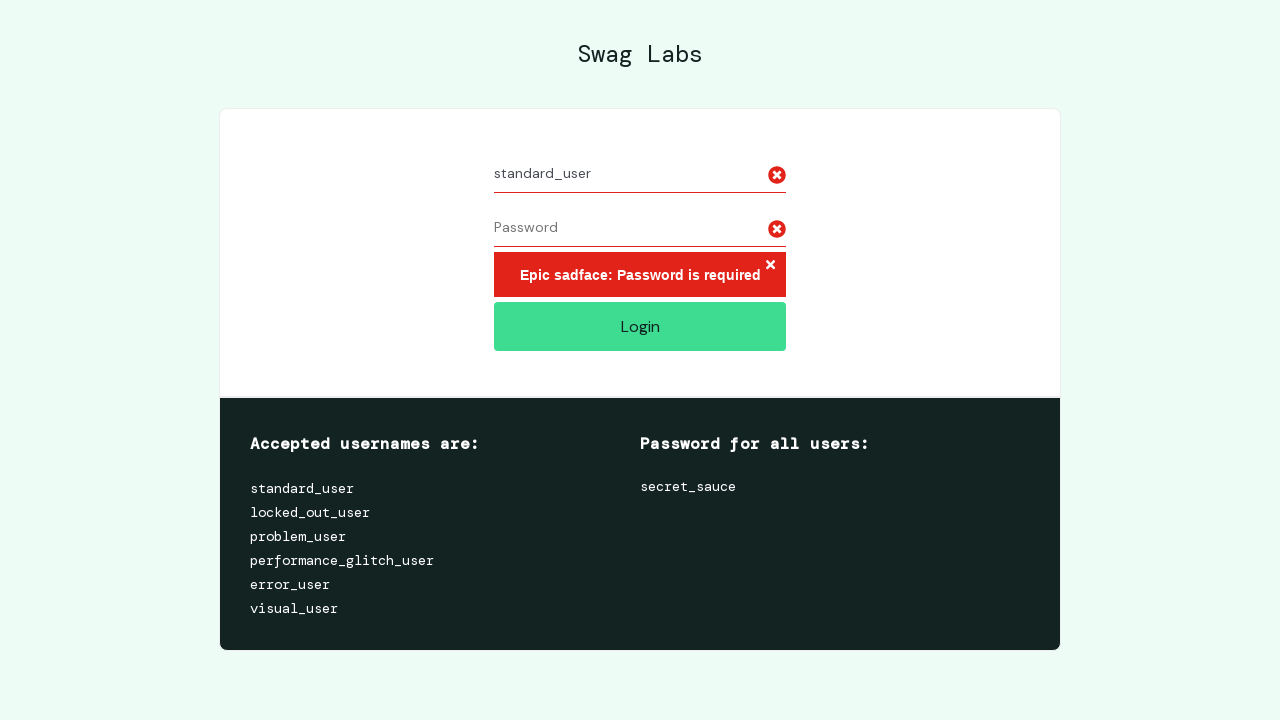

Error message appeared on page
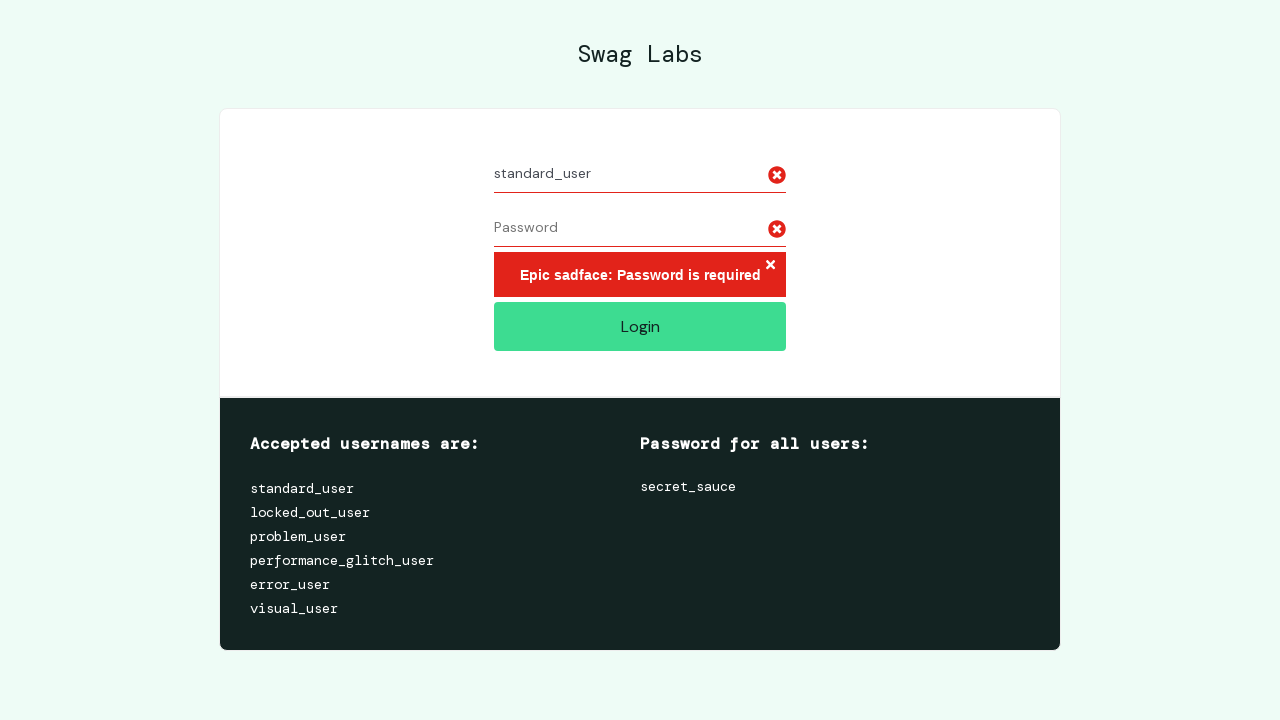

Located error message element
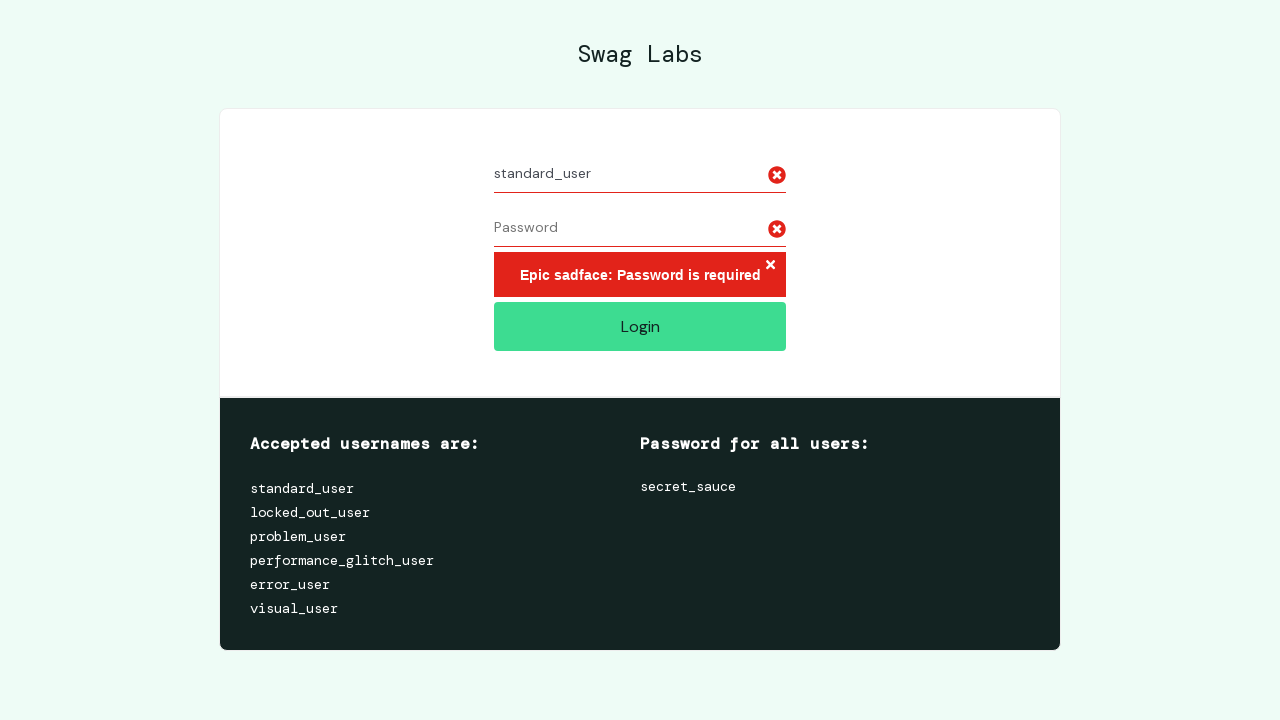

Verified error message text is 'Epic sadface: Password is required'
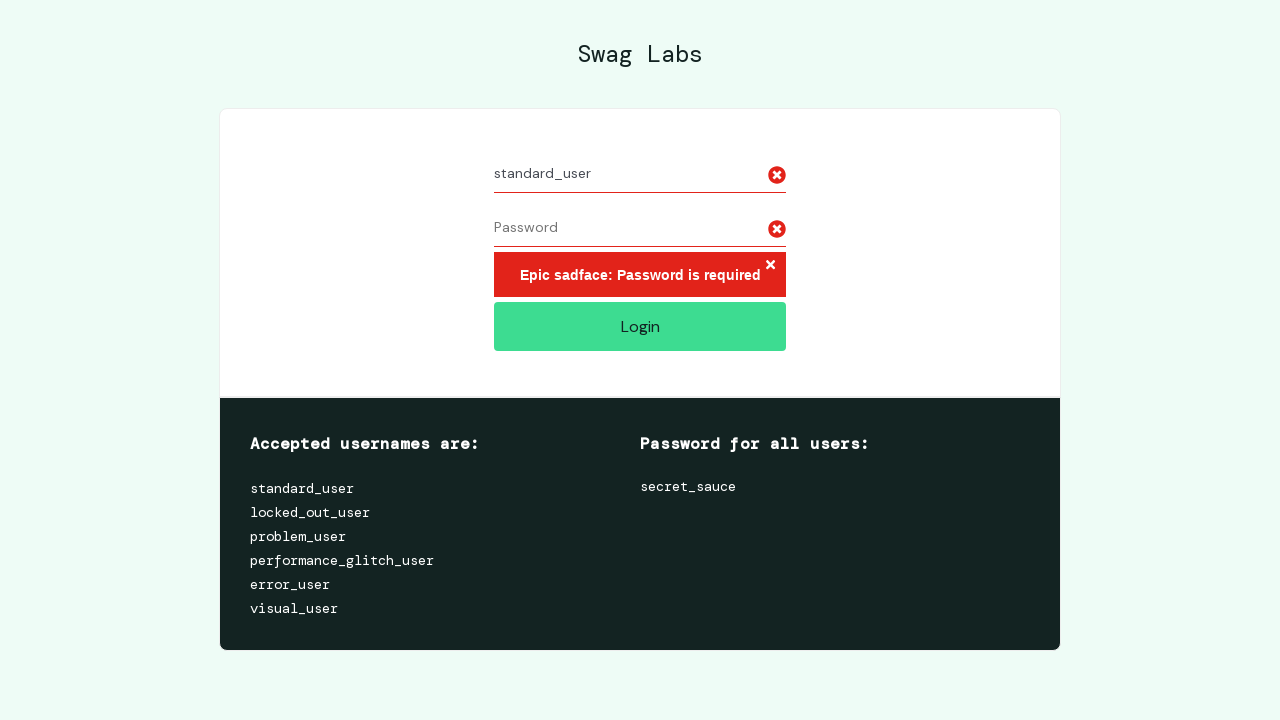

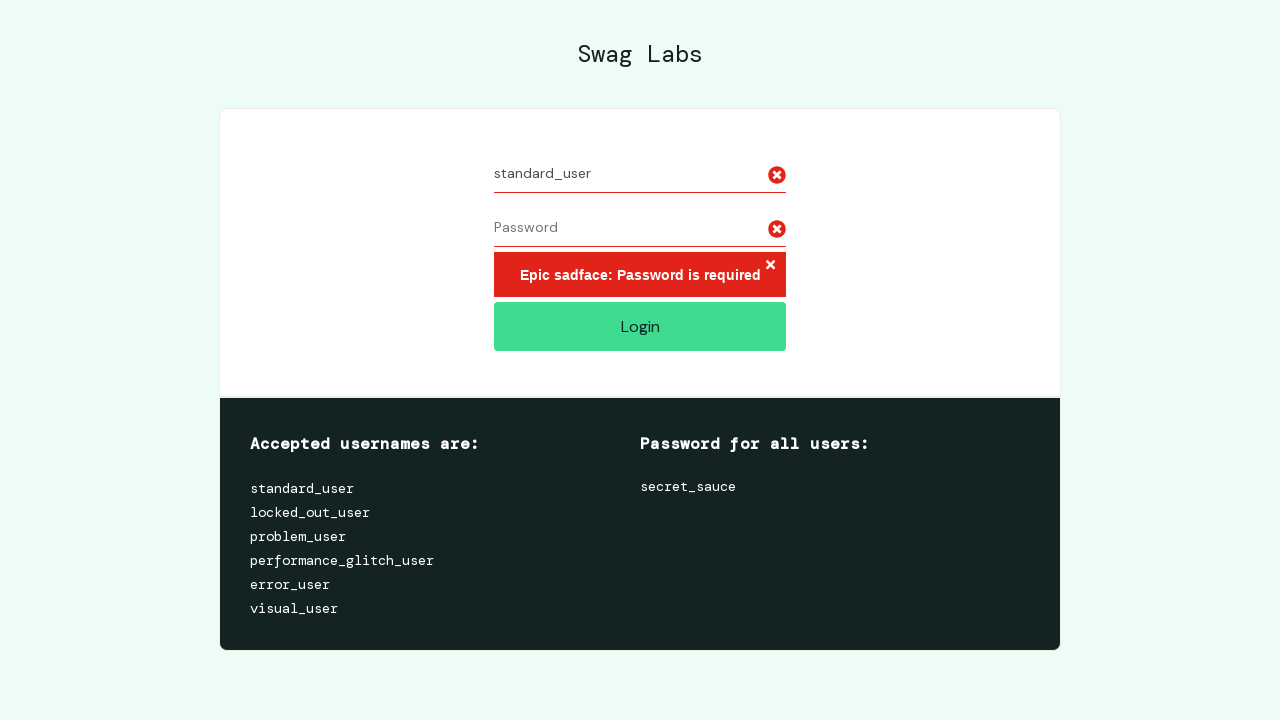